Tests various alert handling scenarios including simple alert, confirmation alert with dismiss, and prompt alert with text input

Starting URL: https://demo.automationtesting.in/Alerts.html

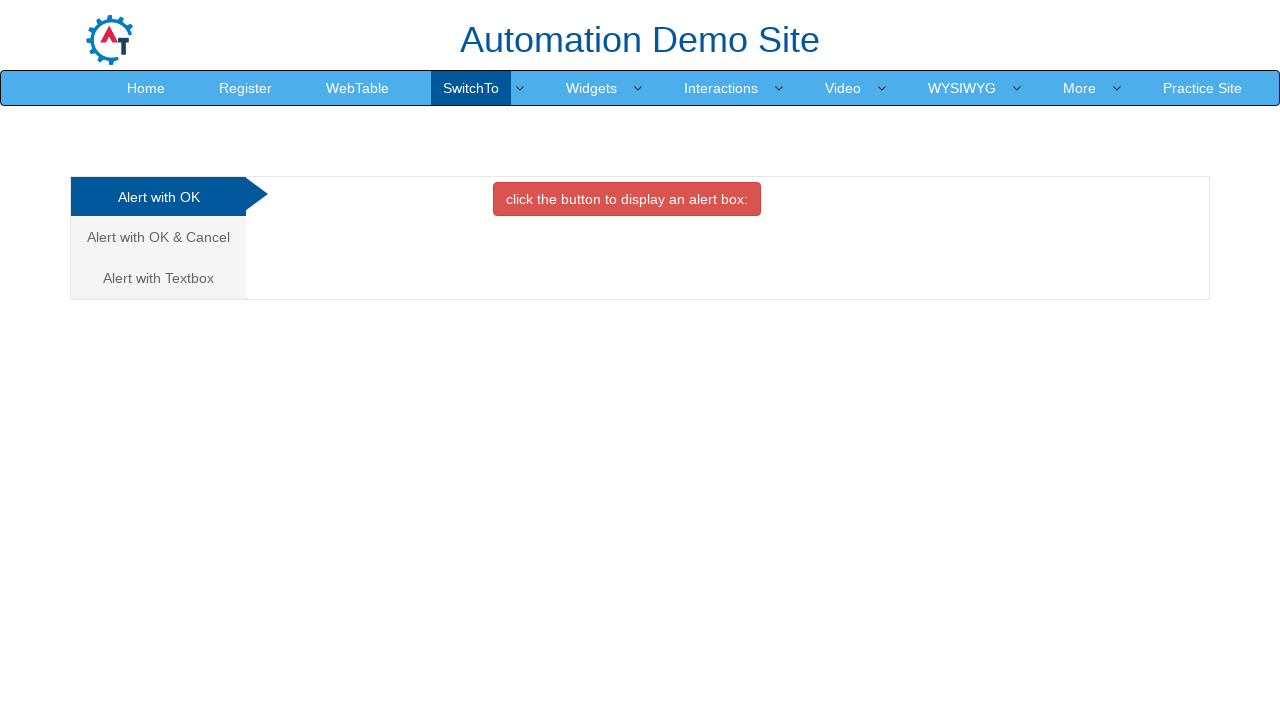

Clicked button to trigger simple alert at (627, 199) on xpath=//*[@id="OKTab"]/button
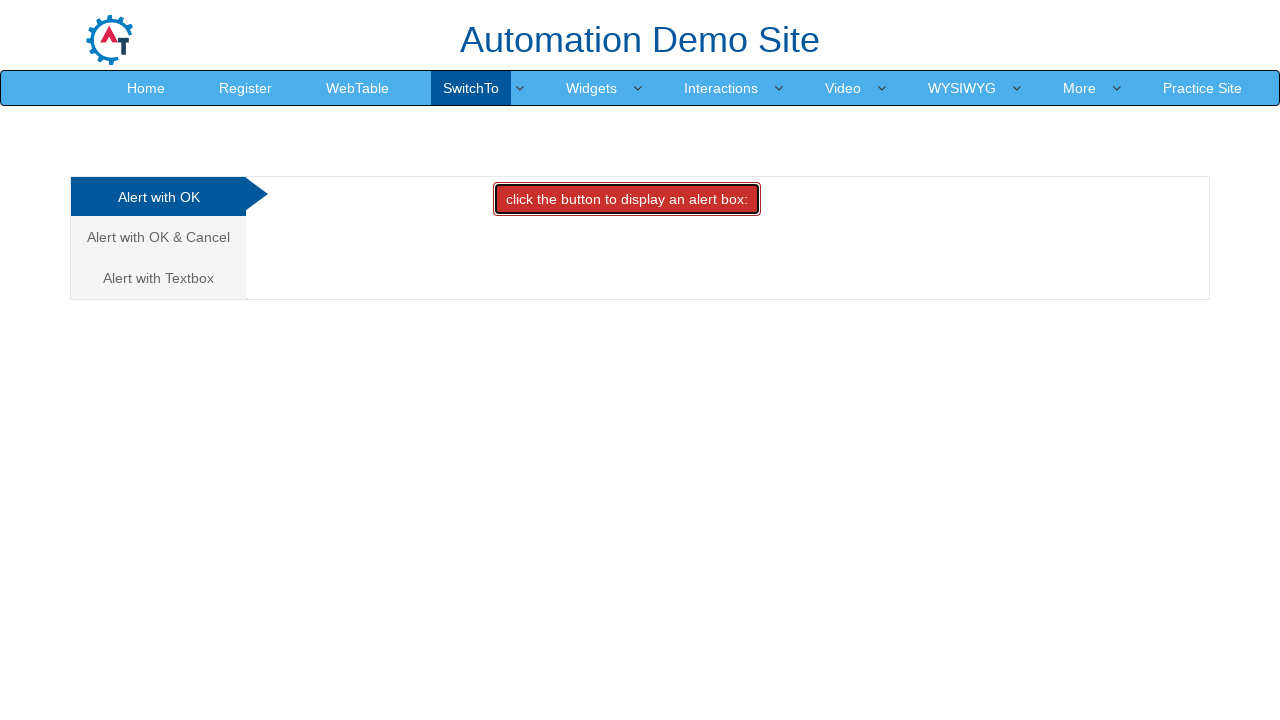

Registered dialog handler to accept simple alert
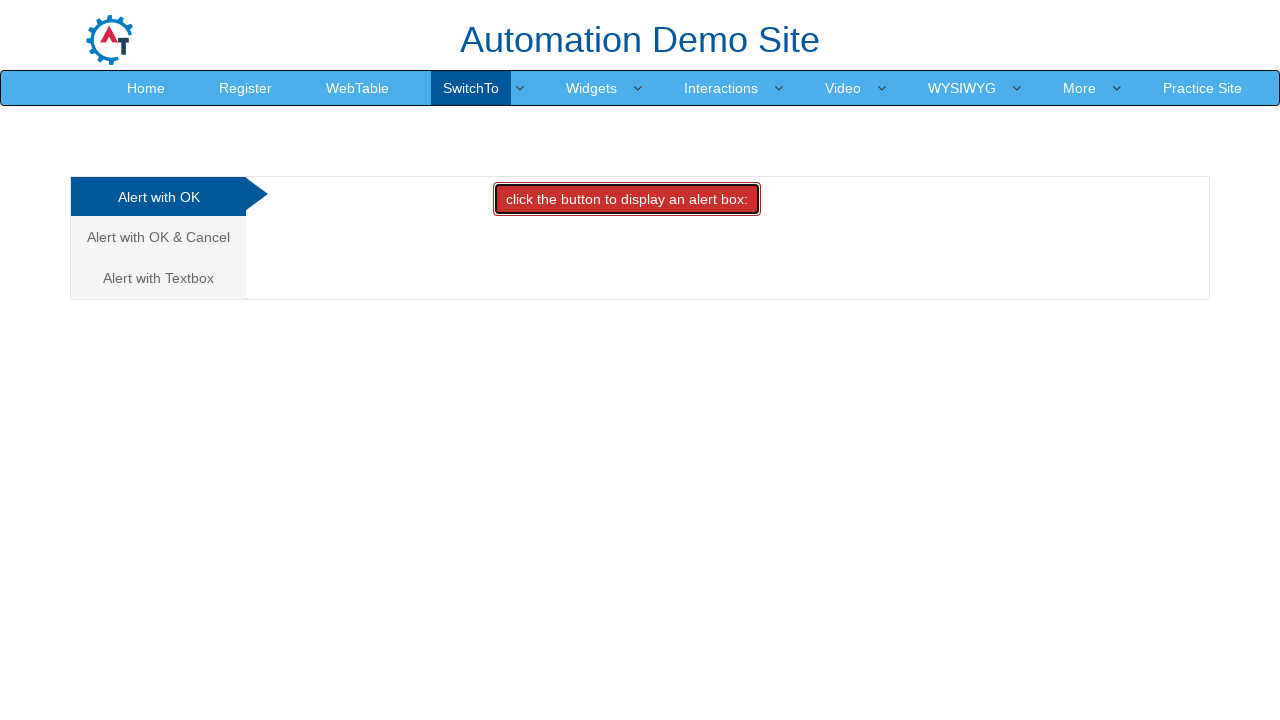

Clicked confirmation alert tab at (158, 237) on xpath=/html/body/div[1]/div/div/div/div[1]/ul/li[2]/a
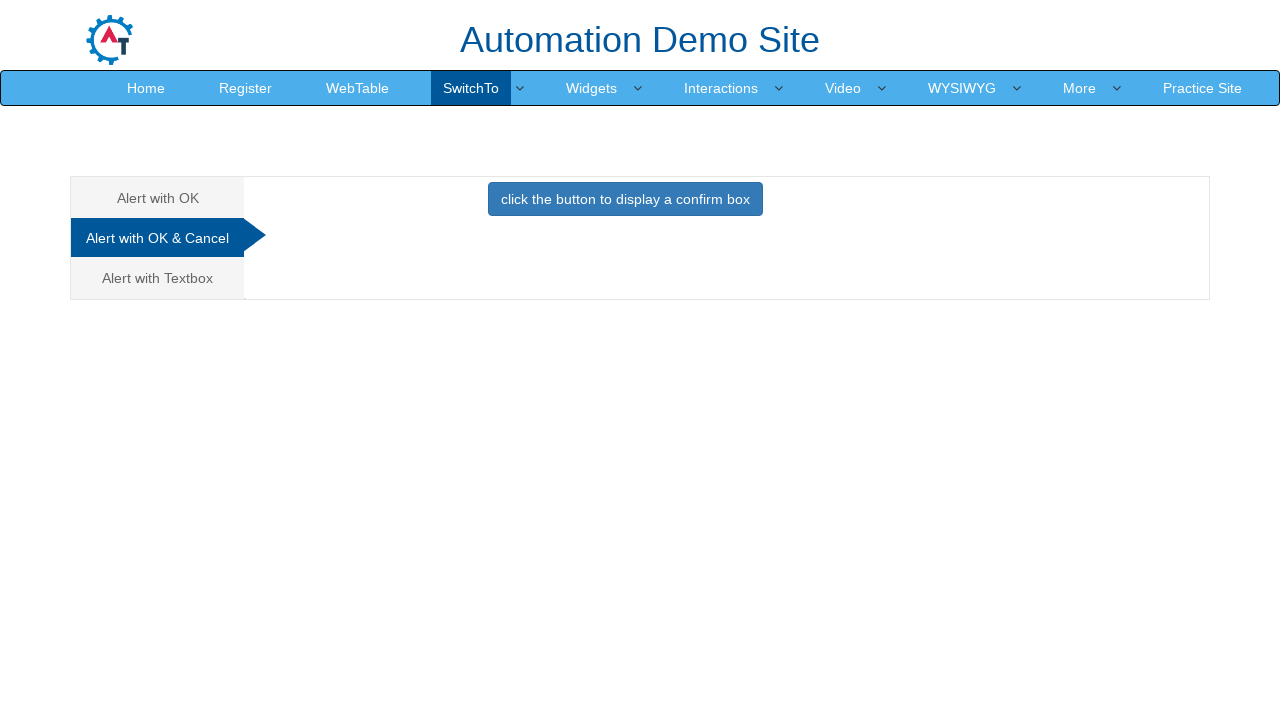

Clicked button to trigger confirmation alert at (625, 199) on xpath=//*[@id="CancelTab"]/button
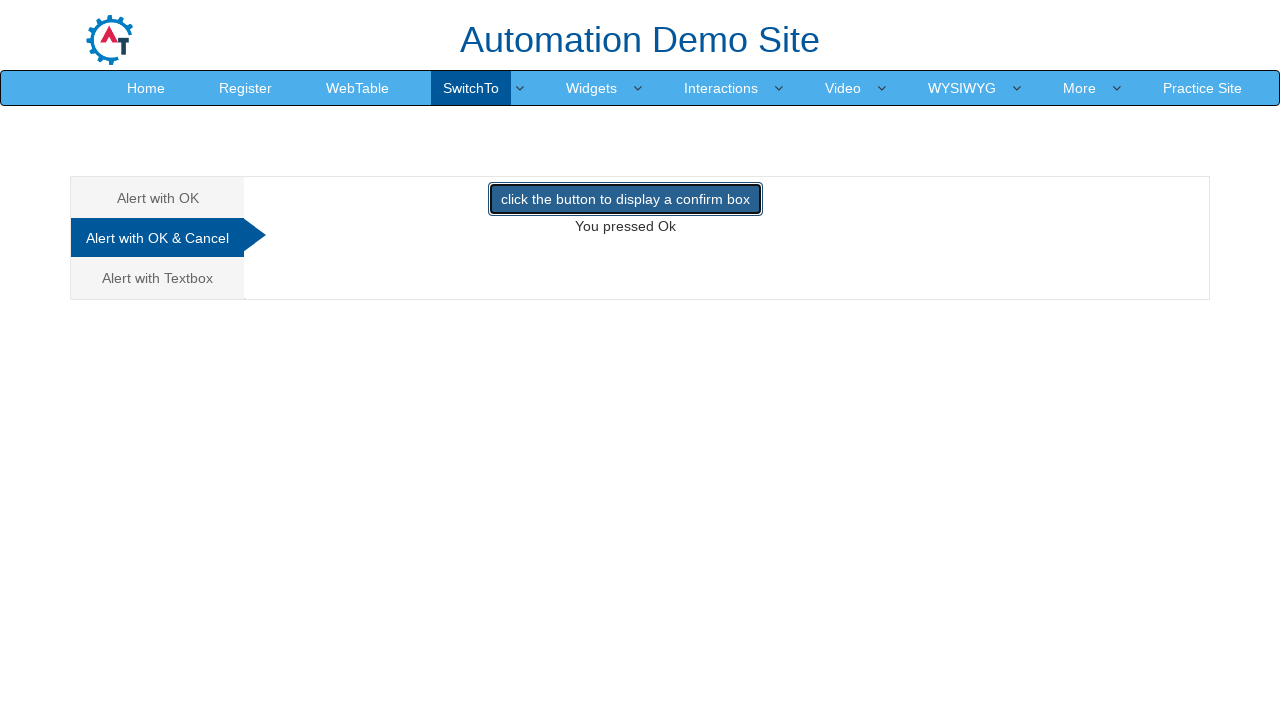

Registered dialog handler to dismiss confirmation alert
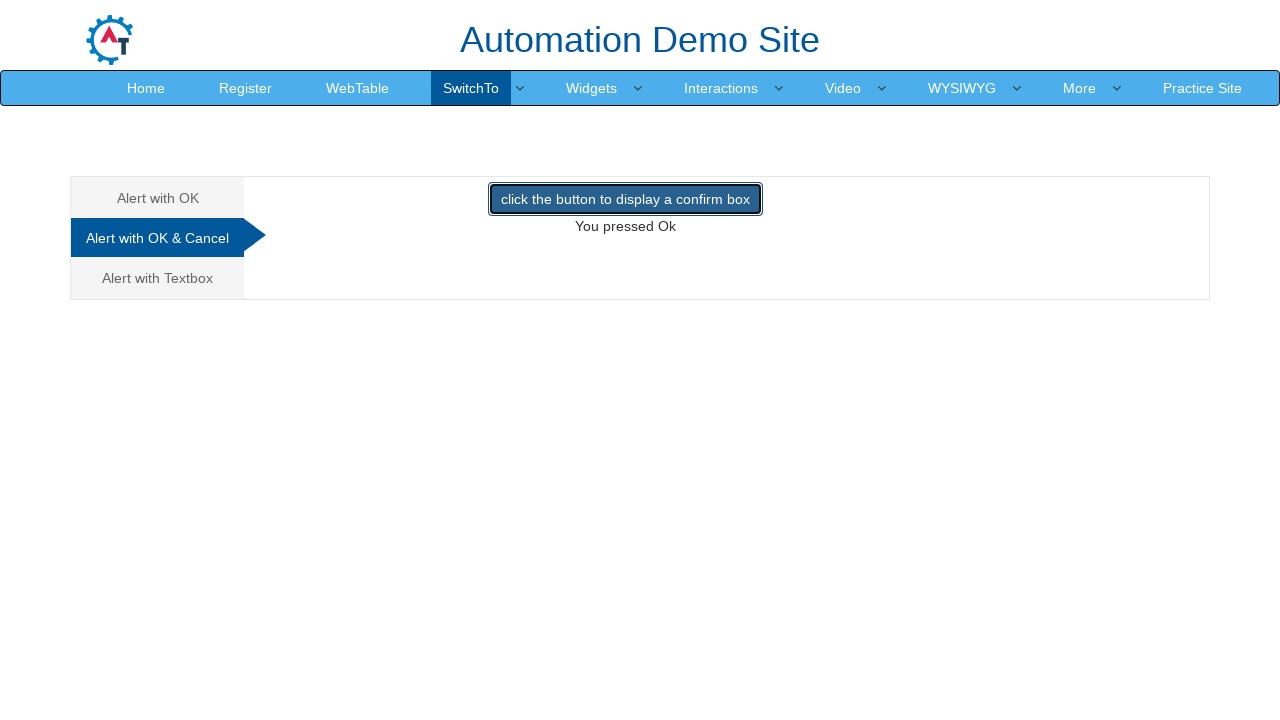

Clicked prompt alert tab at (158, 278) on xpath=/html/body/div[1]/div/div/div/div[1]/ul/li[3]/a
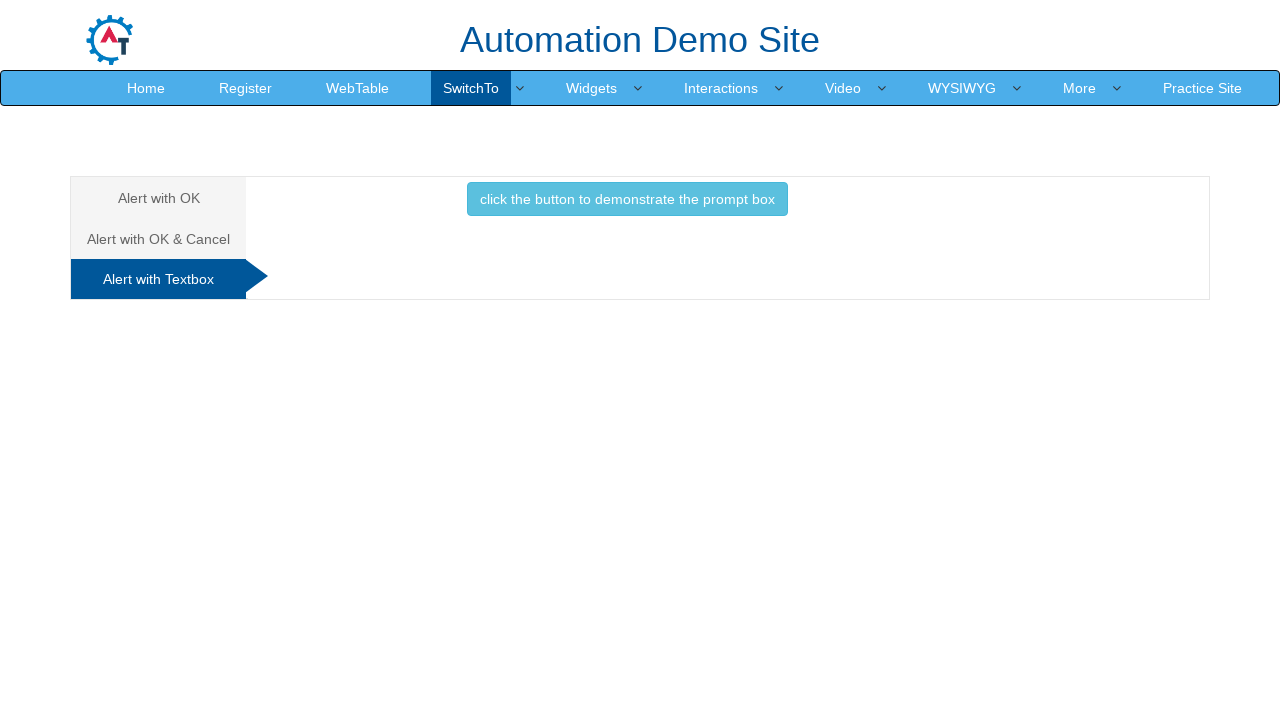

Clicked button to trigger prompt alert at (627, 199) on xpath=//*[@id="Textbox"]/button
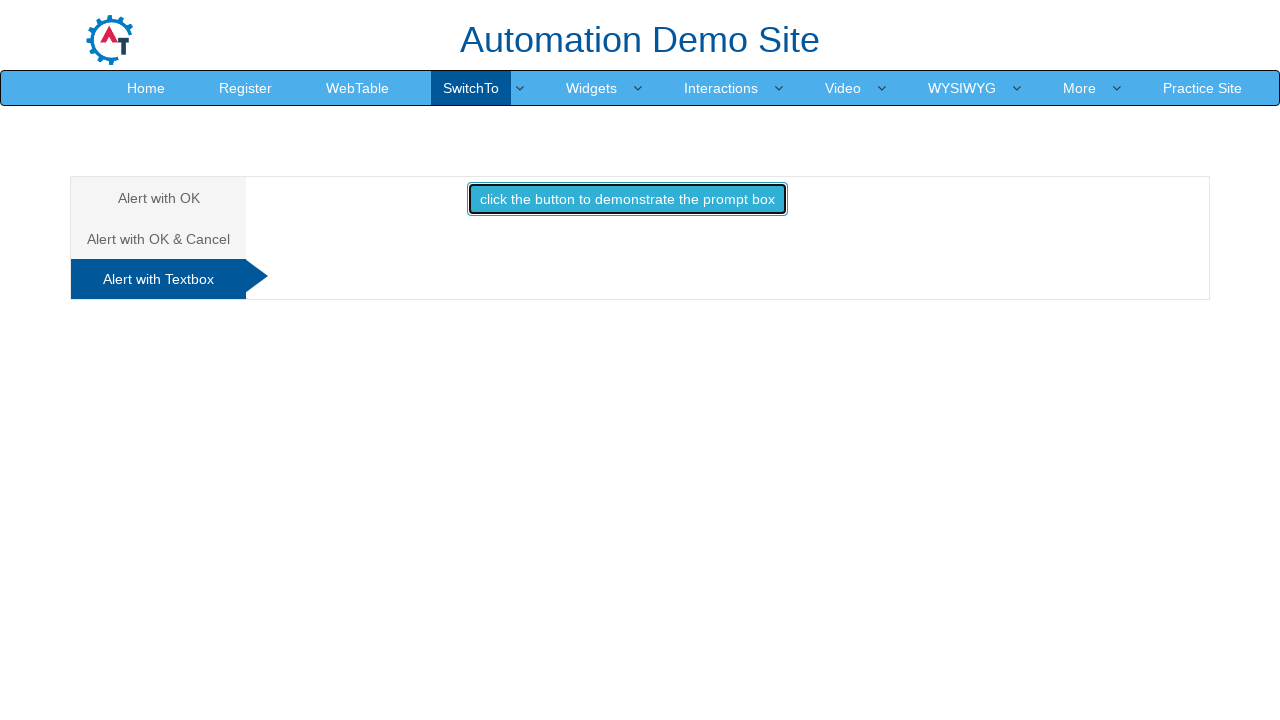

Registered dialog handler to accept prompt alert with text 'Daksatha'
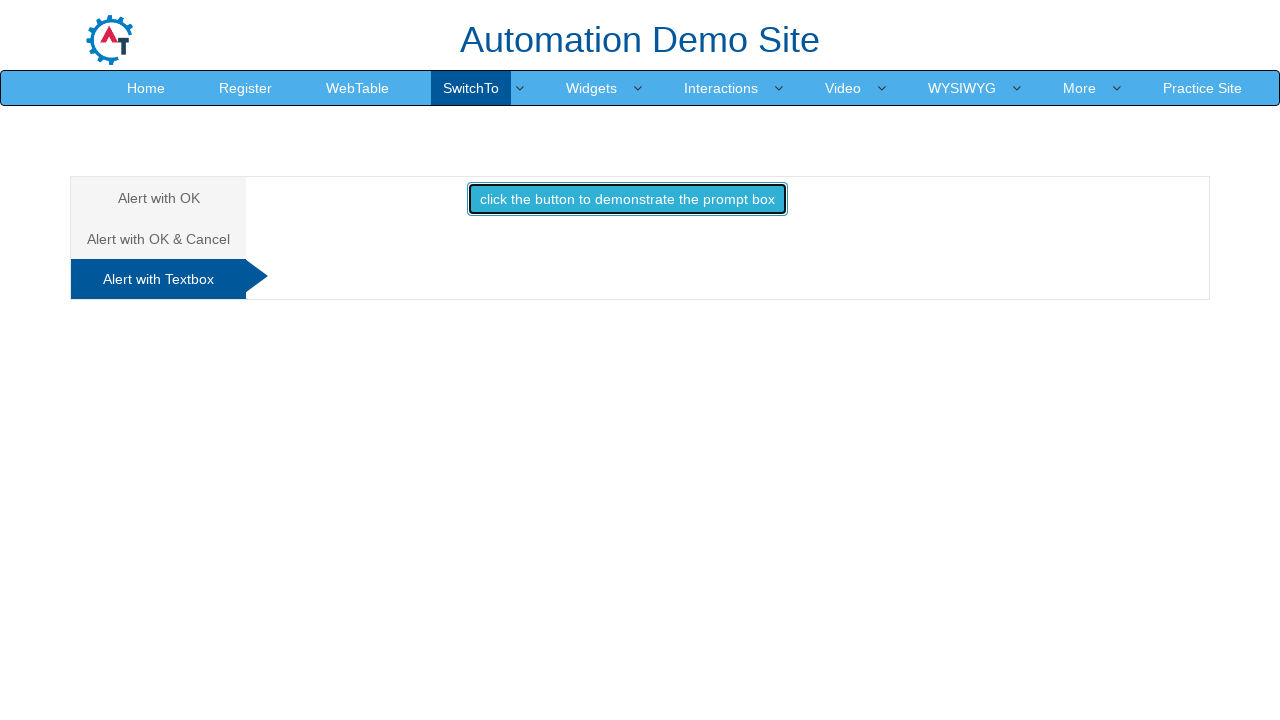

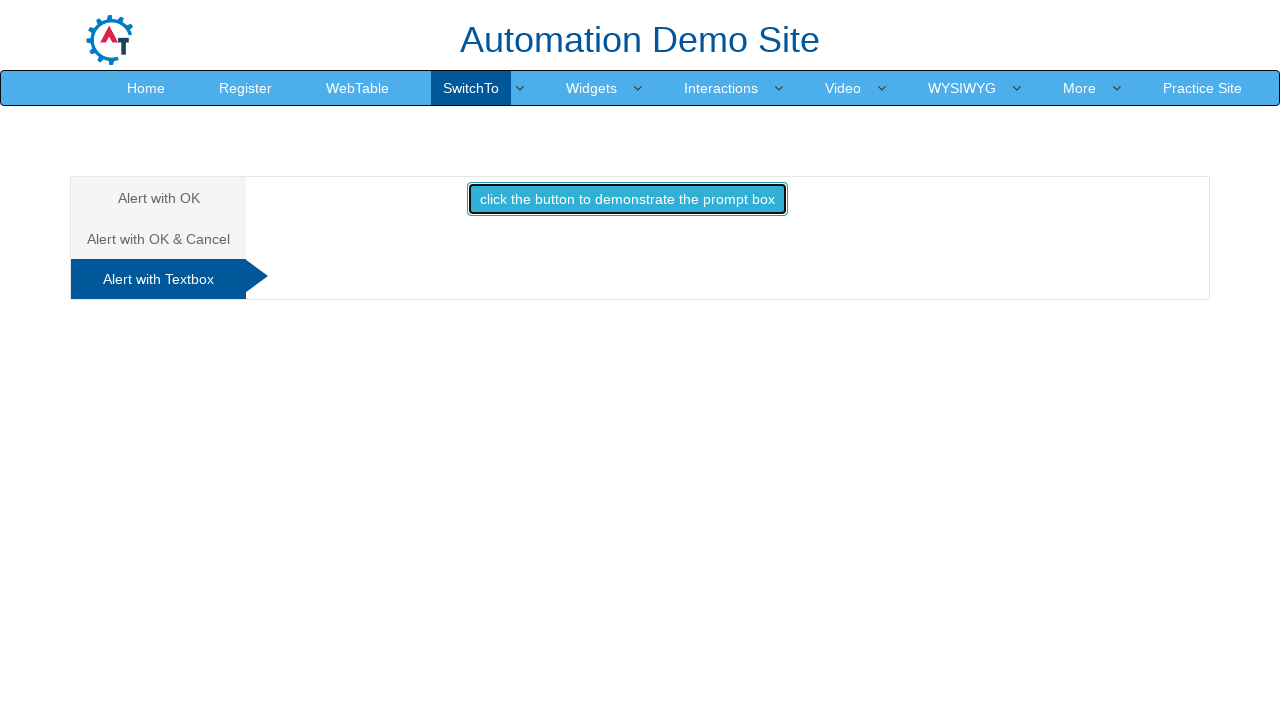